Tests the add/remove elements functionality by clicking a button 5 times to add elements, then verifies the number of "Delete" buttons created

Starting URL: http://the-internet.herokuapp.com/add_remove_elements/

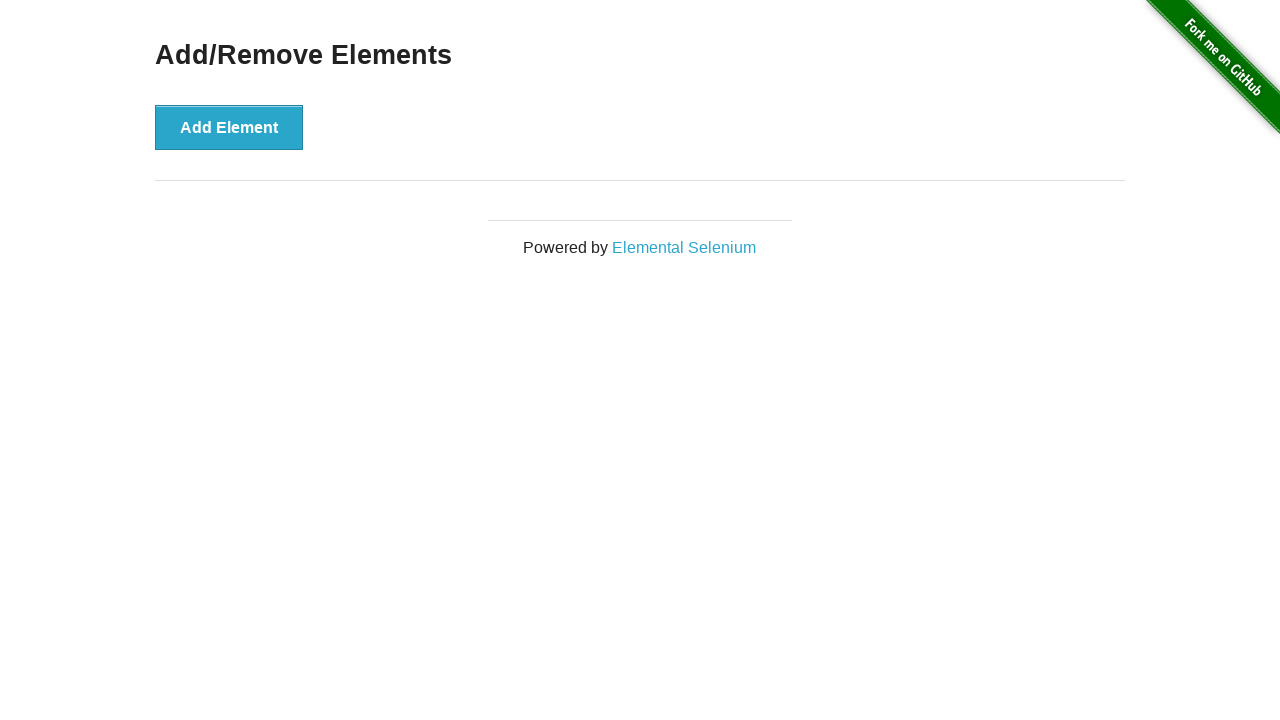

Clicked 'Add Element' button at (229, 127) on button
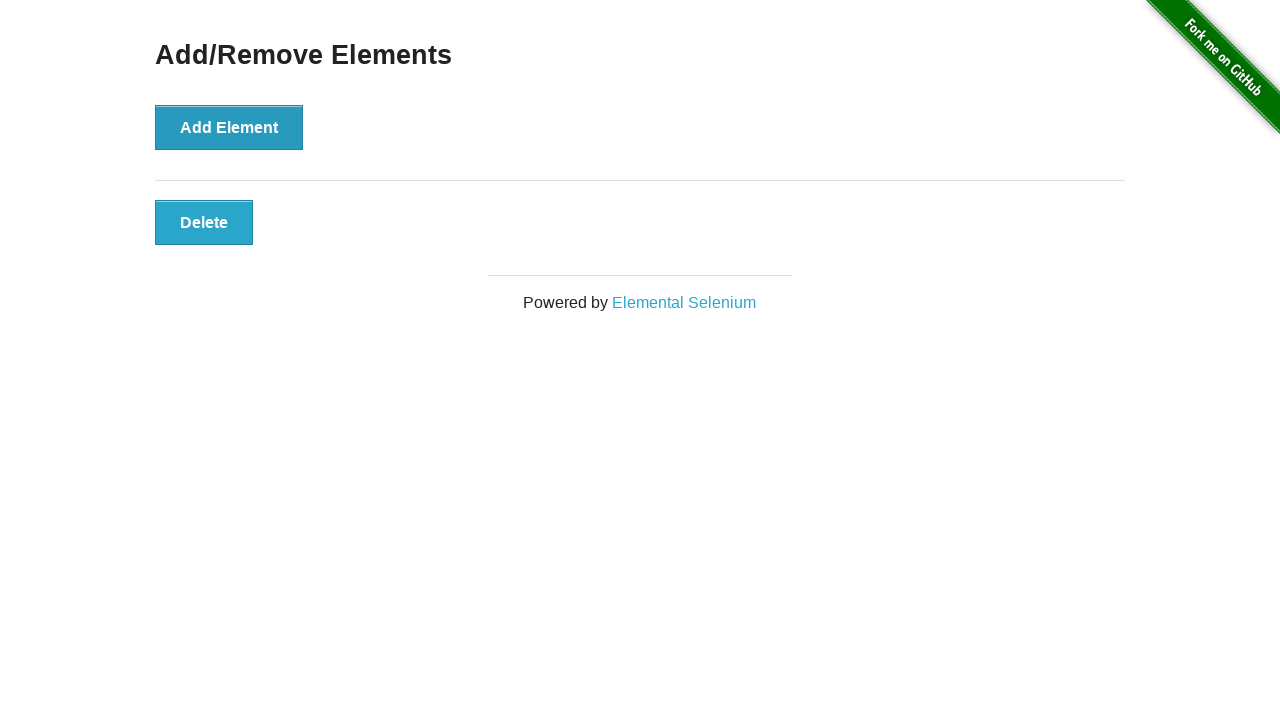

Waited 500ms for element to be added
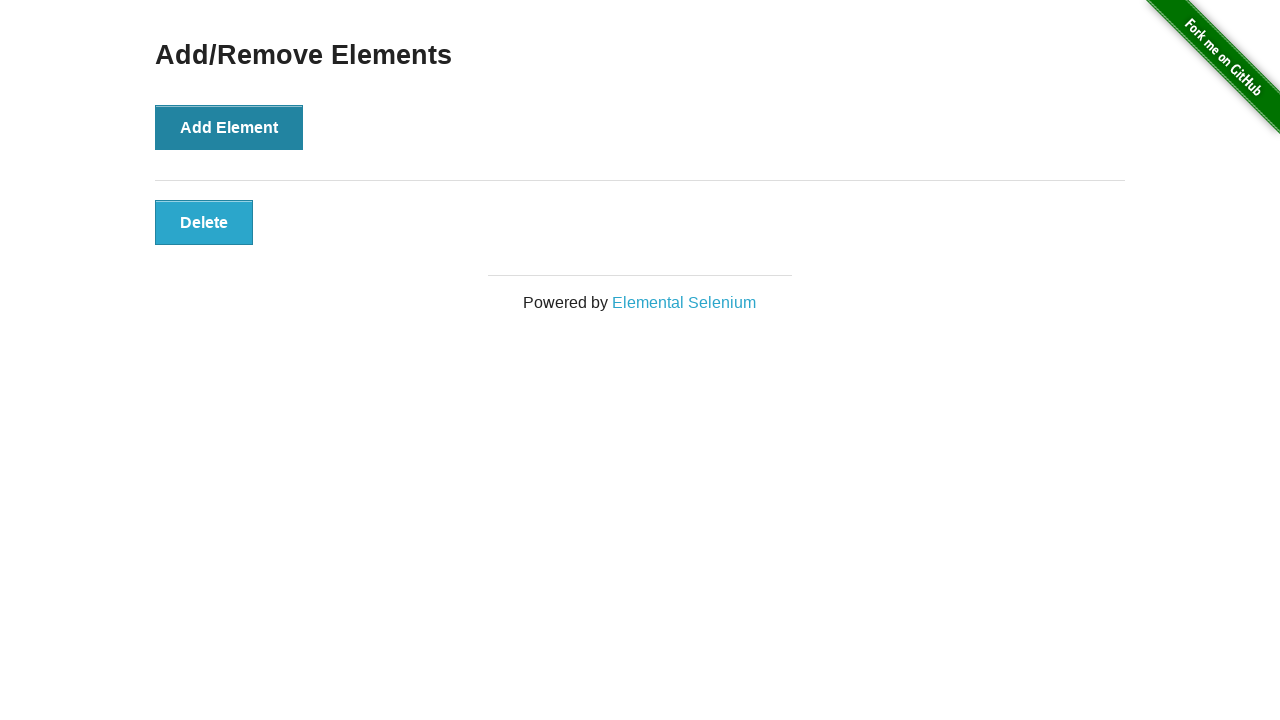

Clicked 'Add Element' button at (229, 127) on button
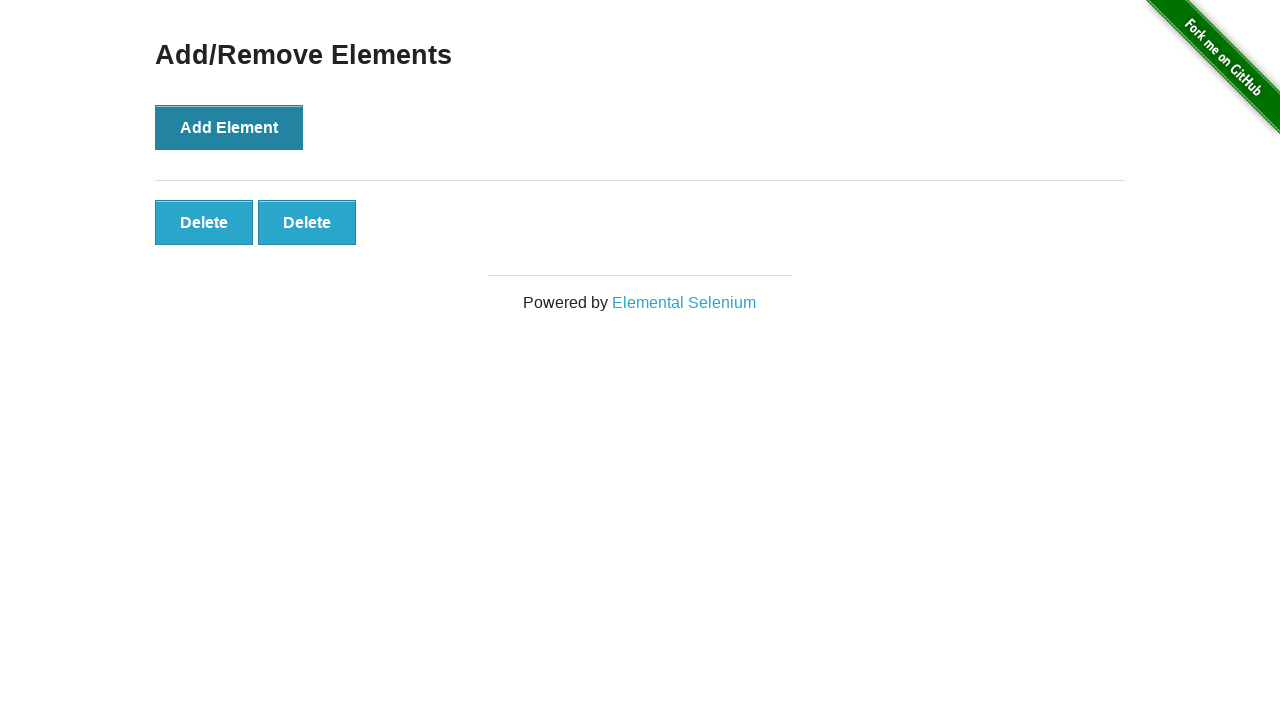

Waited 500ms for element to be added
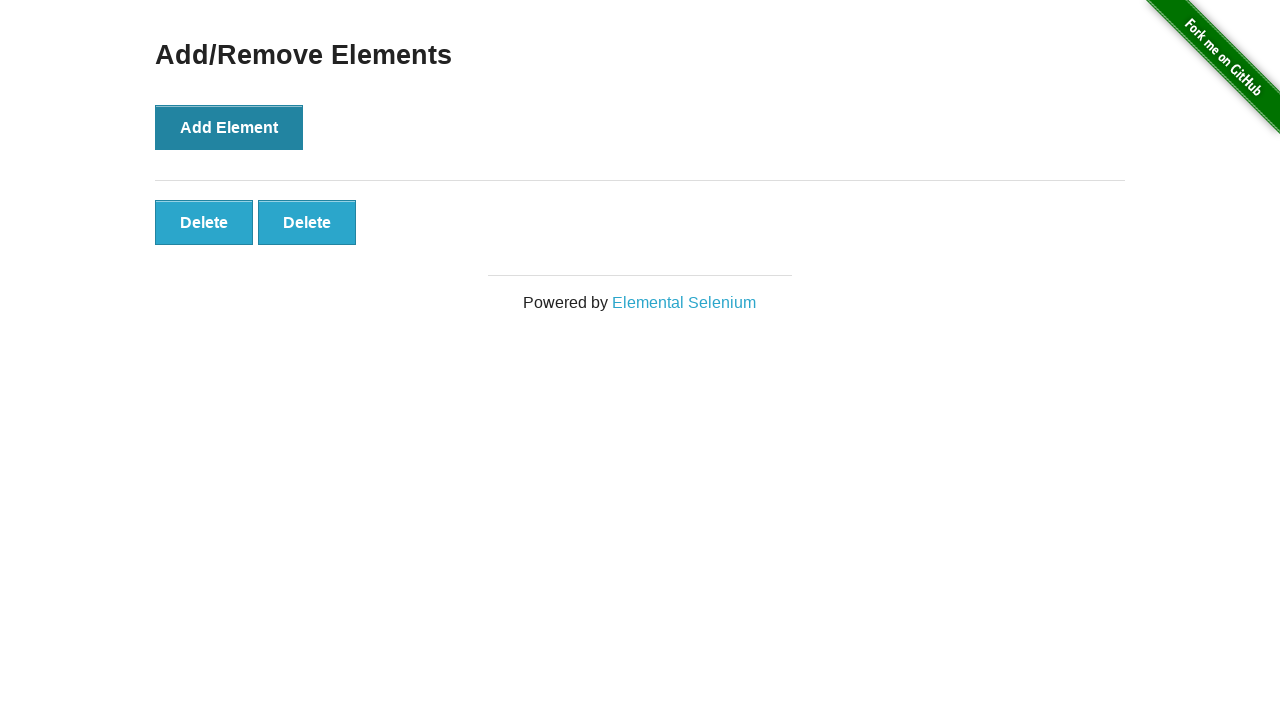

Clicked 'Add Element' button at (229, 127) on button
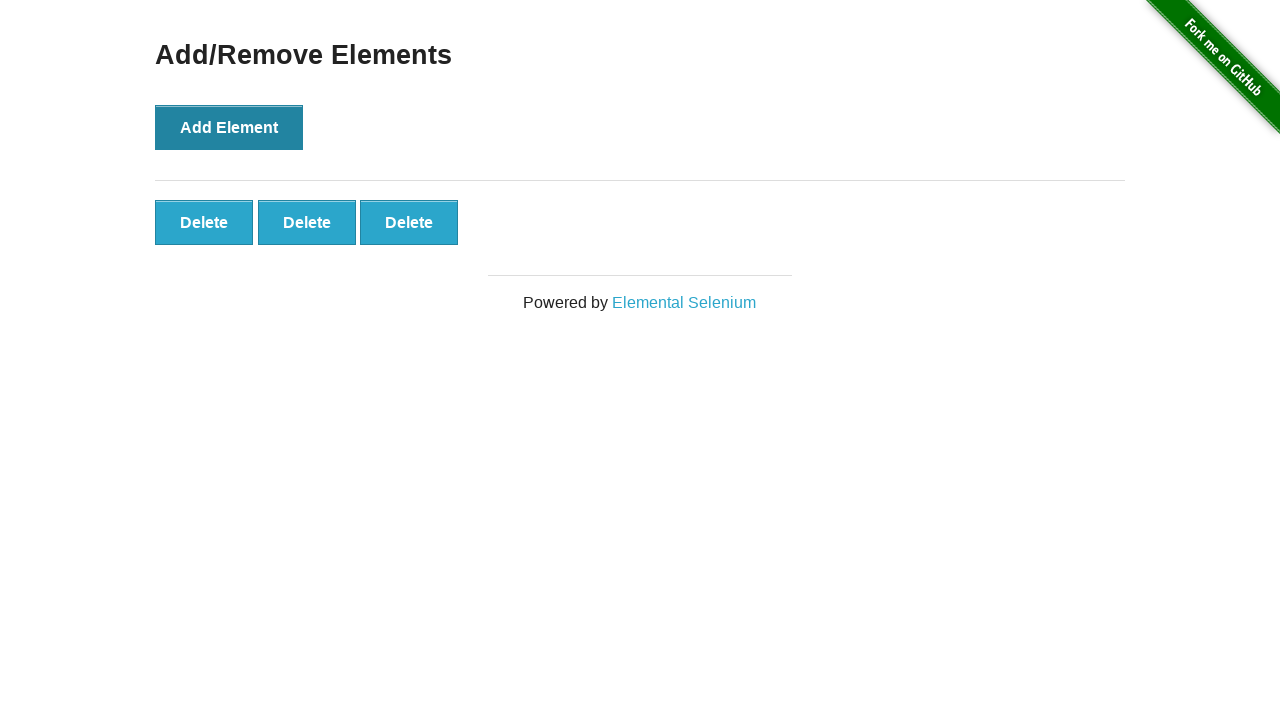

Waited 500ms for element to be added
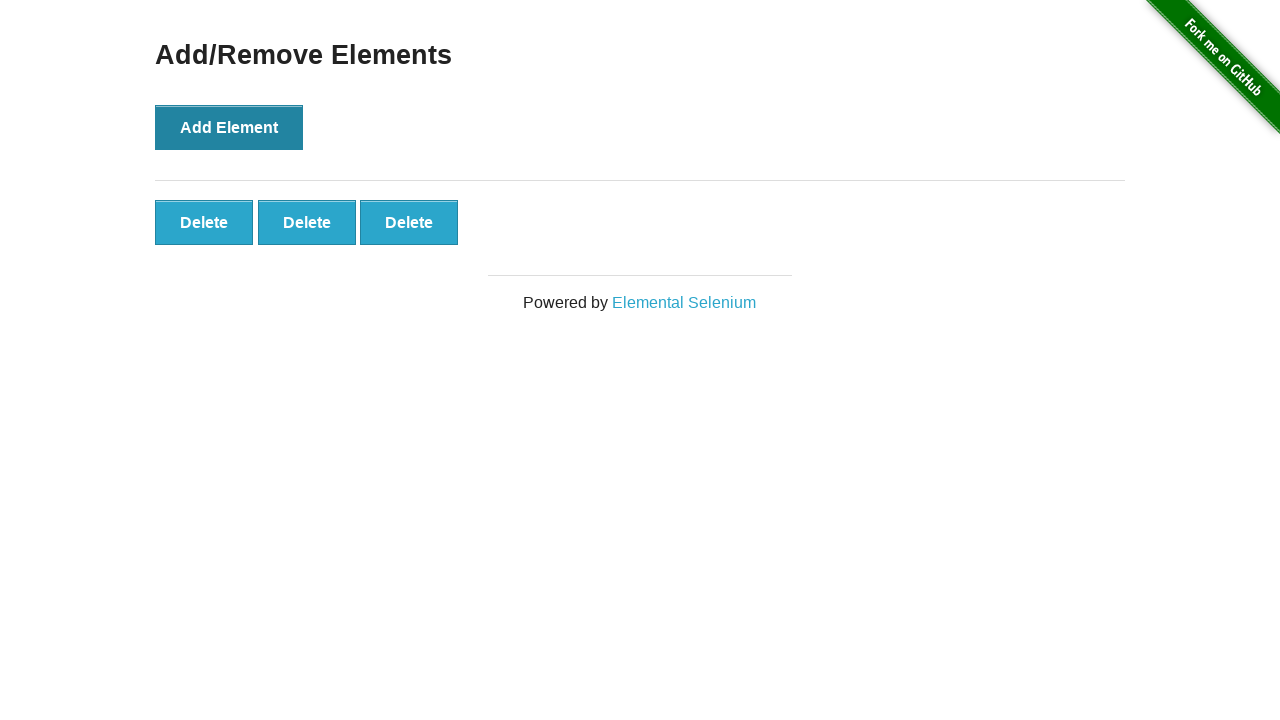

Clicked 'Add Element' button at (229, 127) on button
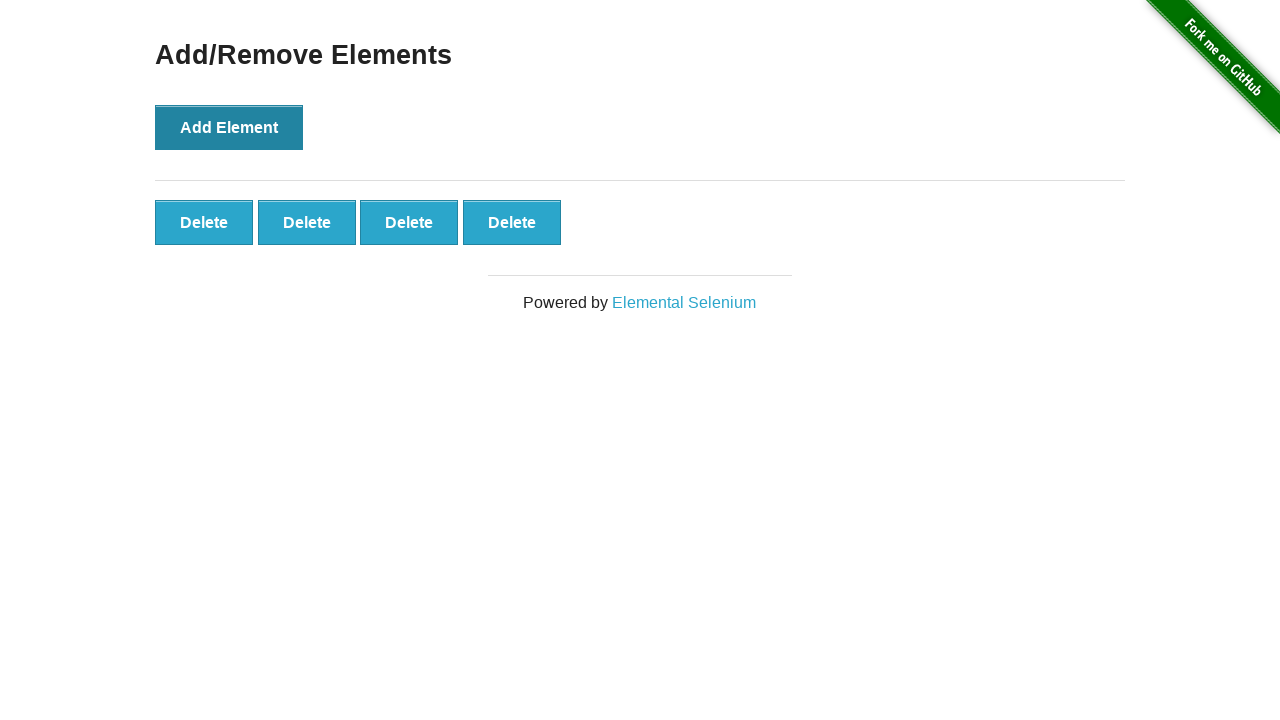

Waited 500ms for element to be added
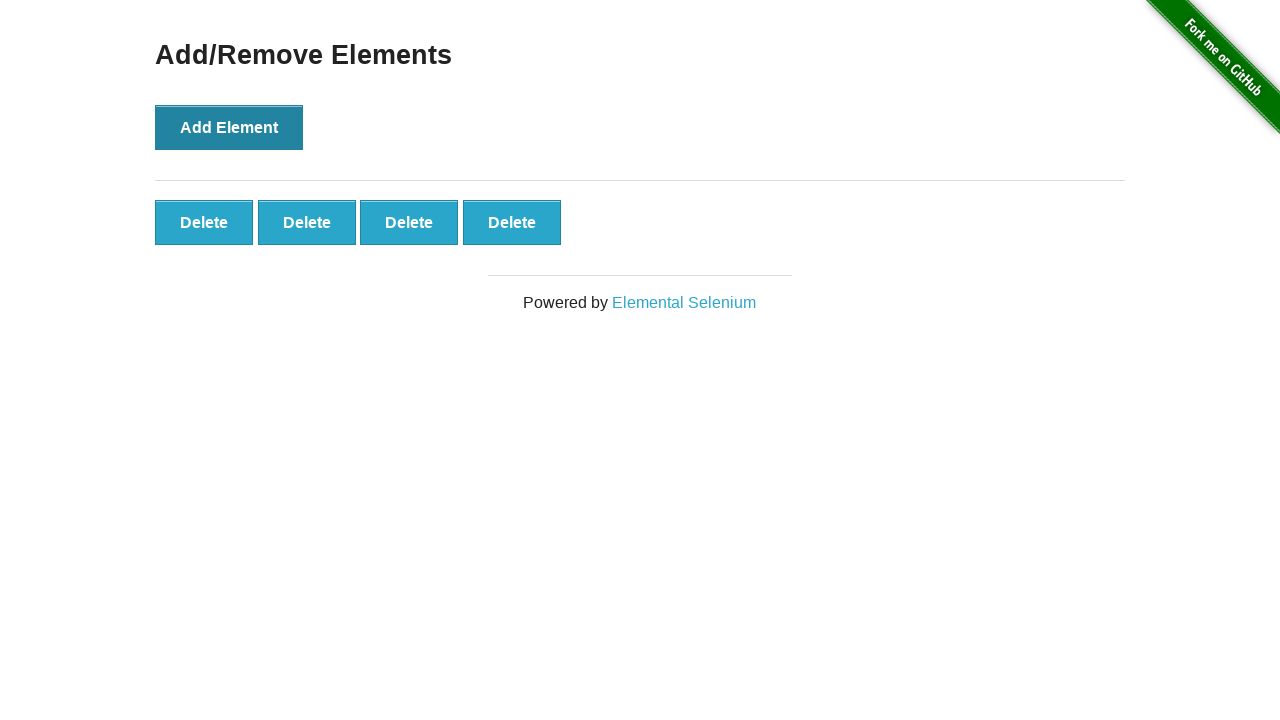

Clicked 'Add Element' button at (229, 127) on button
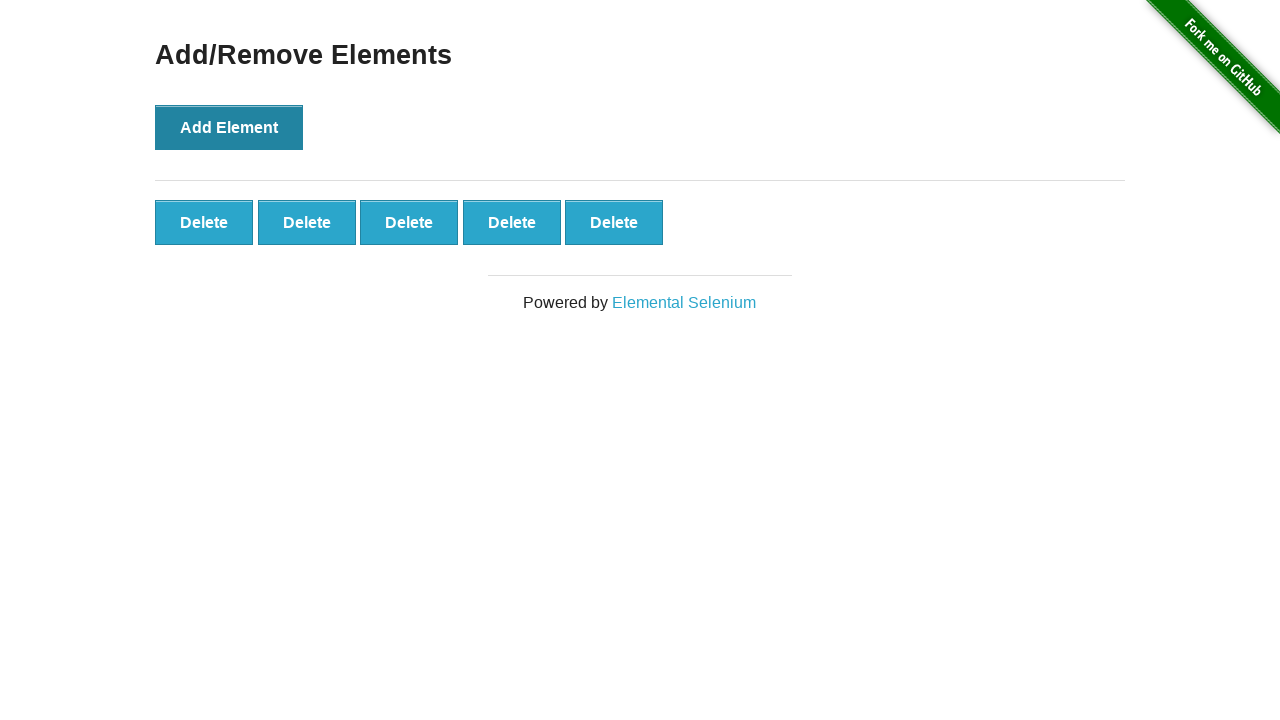

Waited 500ms for element to be added
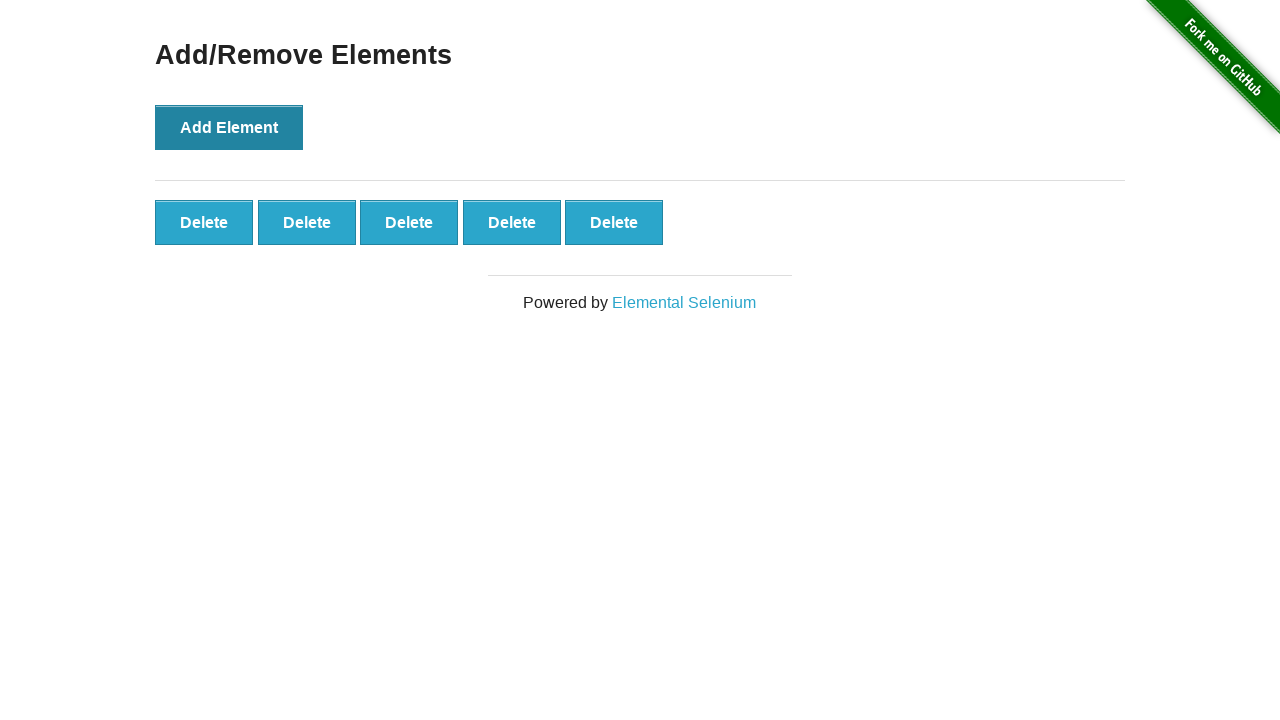

Verified that Delete buttons are present on the page
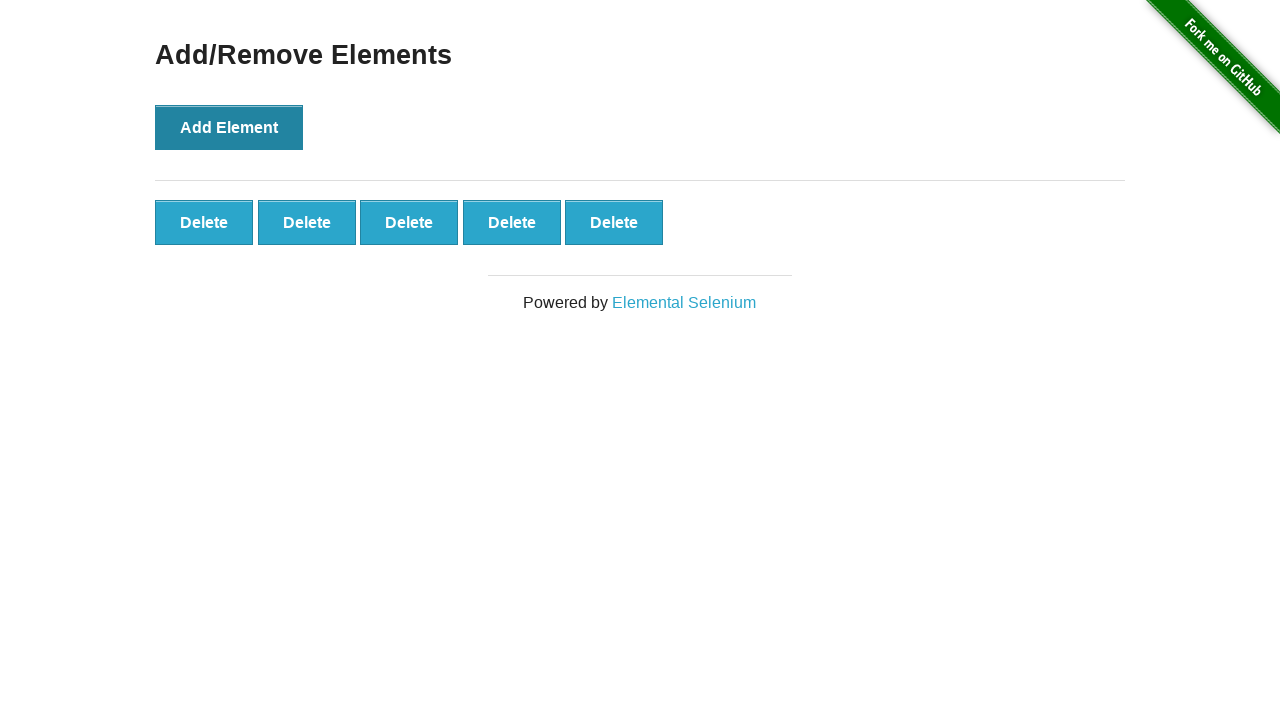

Found 5 Delete buttons created after clicking 'Add Element' 5 times
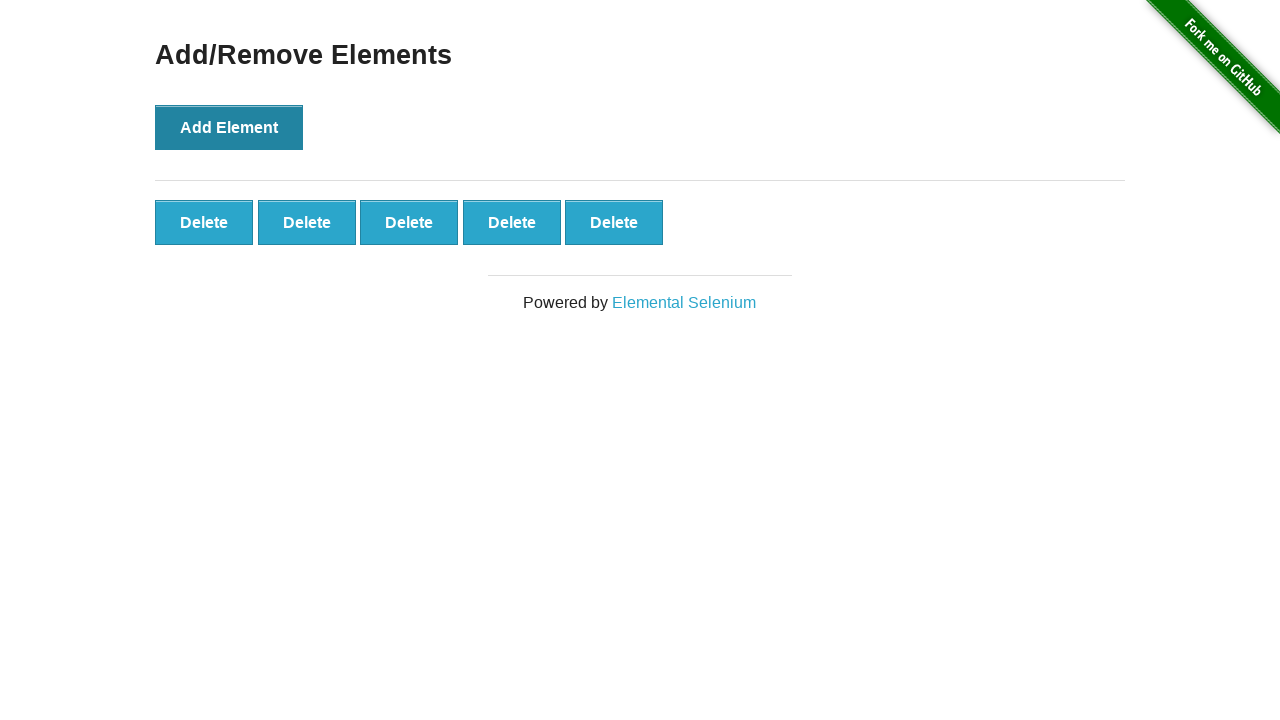

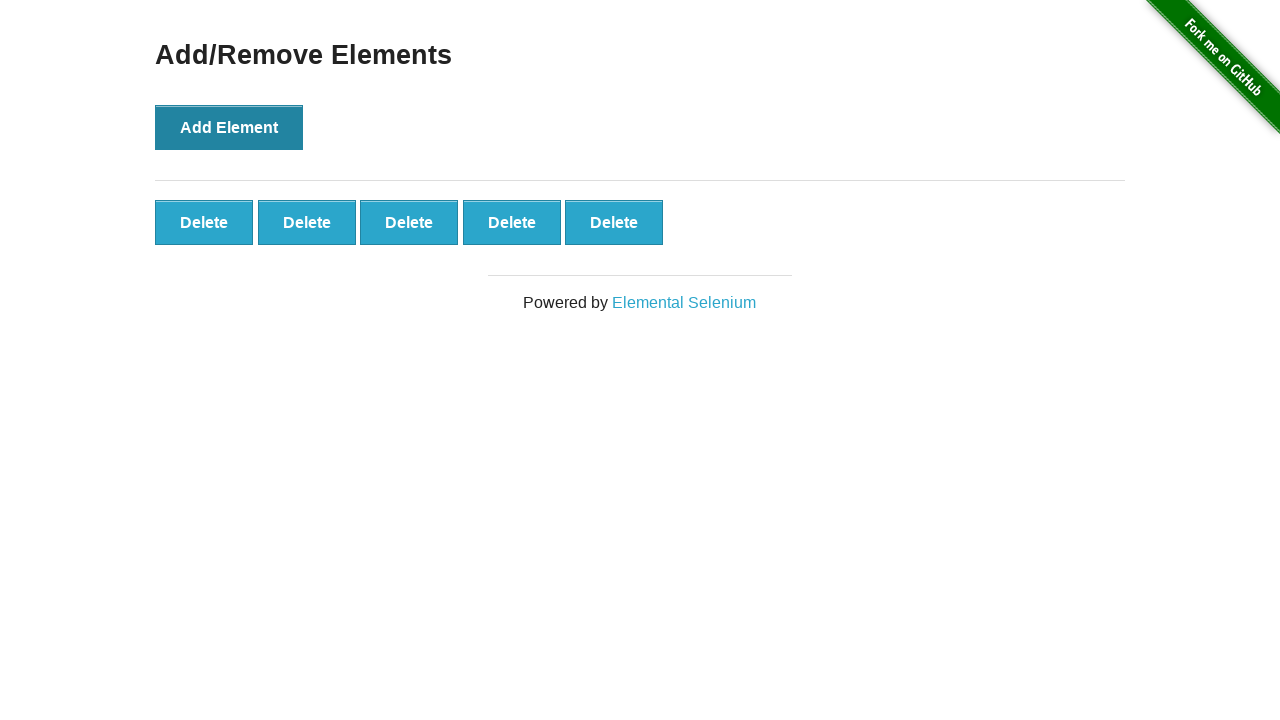